Verifies that the page has scrollable content

Starting URL: https://www.flipkart.com

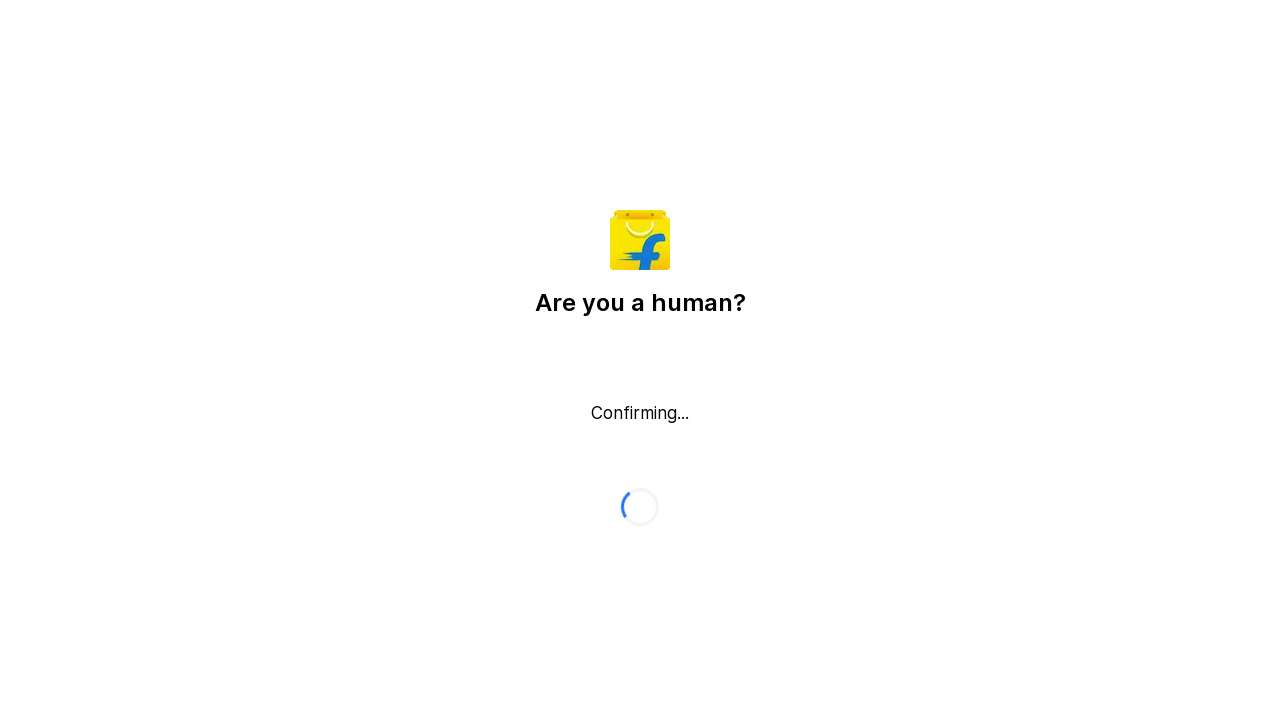

Evaluated JavaScript to check if page has scrollable content
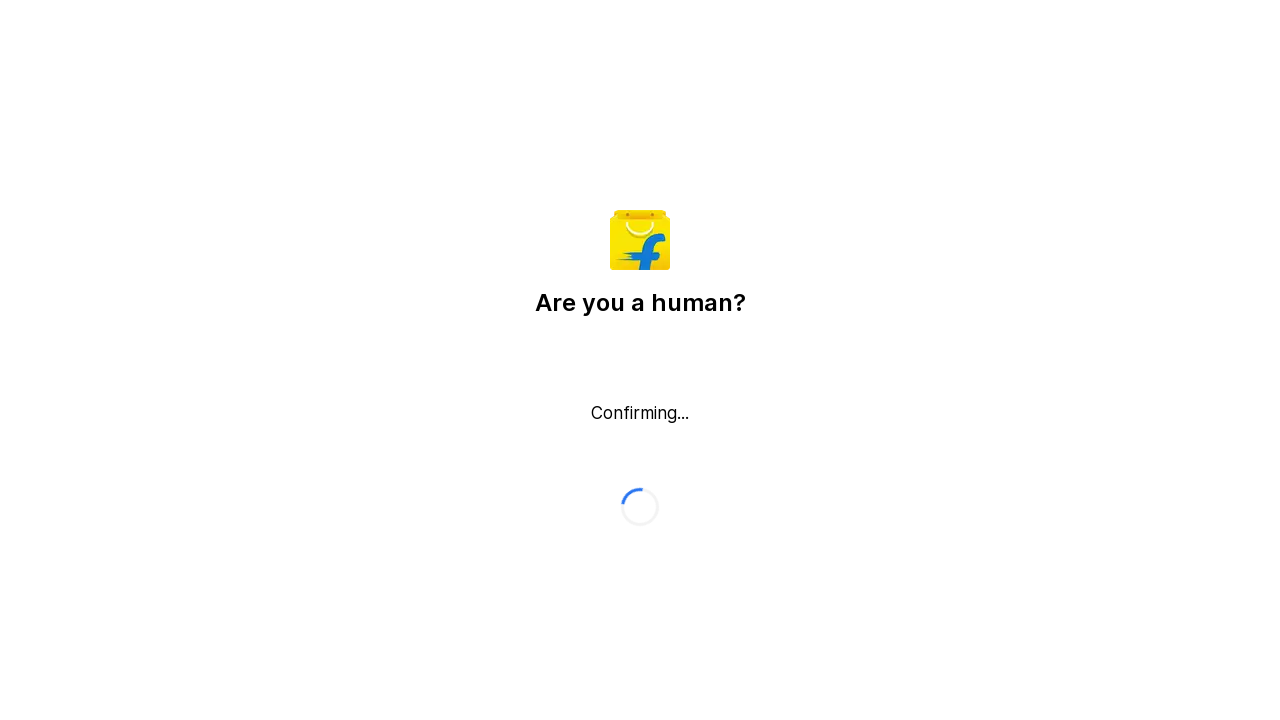

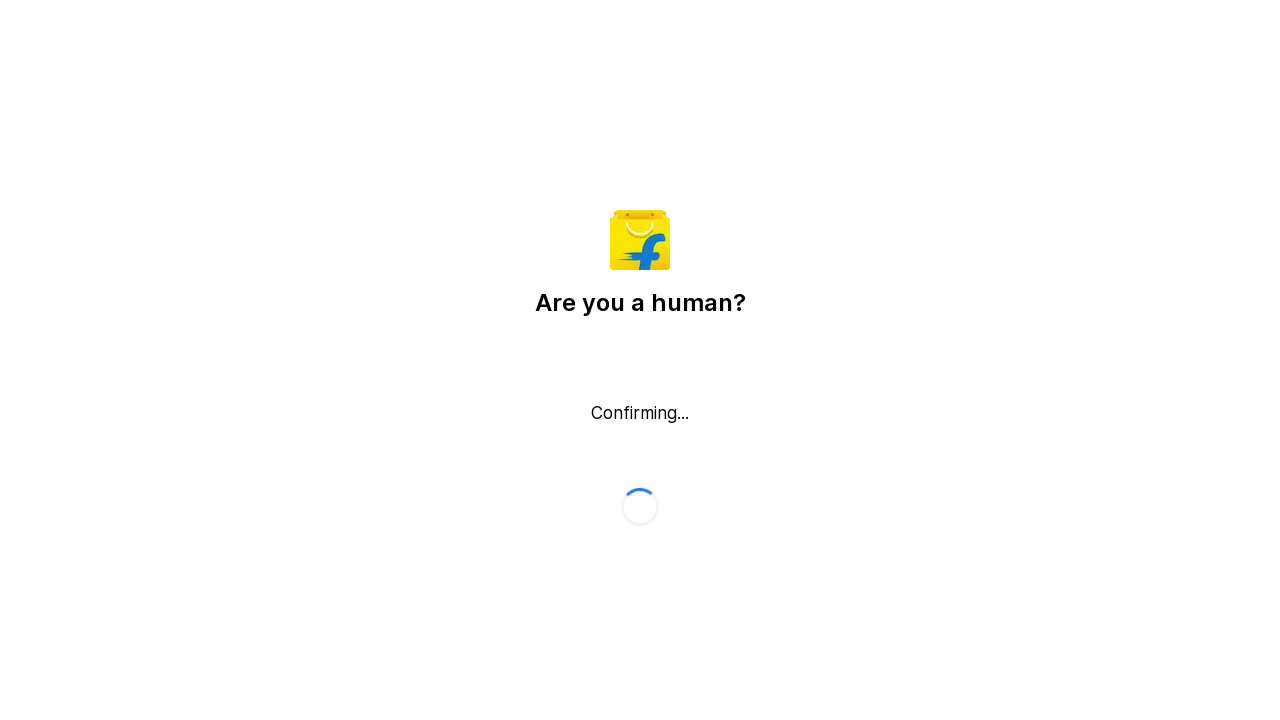